Tests the contact form functionality by navigating to the Contact Us page, filling in all form fields (name, email, address, phone, subject, message), and submitting the form.

Starting URL: https://symonstorozhenko.wixsite.com/website-1

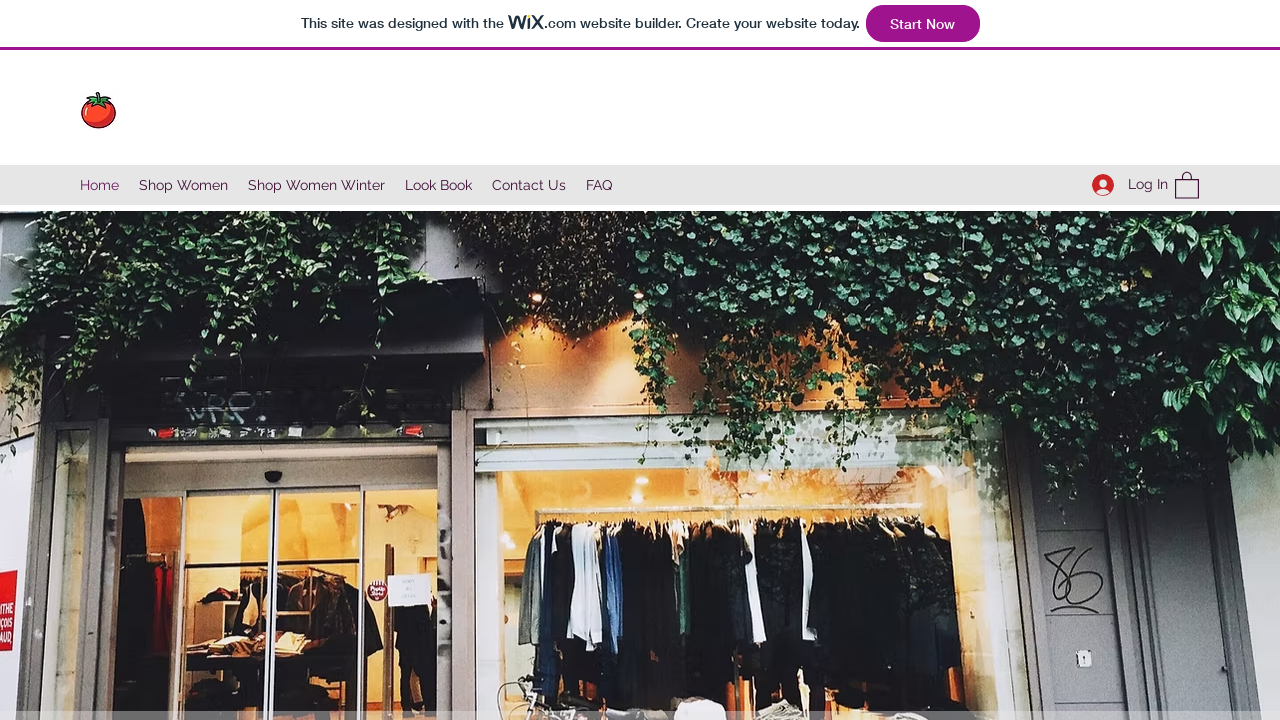

Clicked on Contact Us link to navigate to contact page at (529, 185) on internal:role=link[name="Contact Us"i]
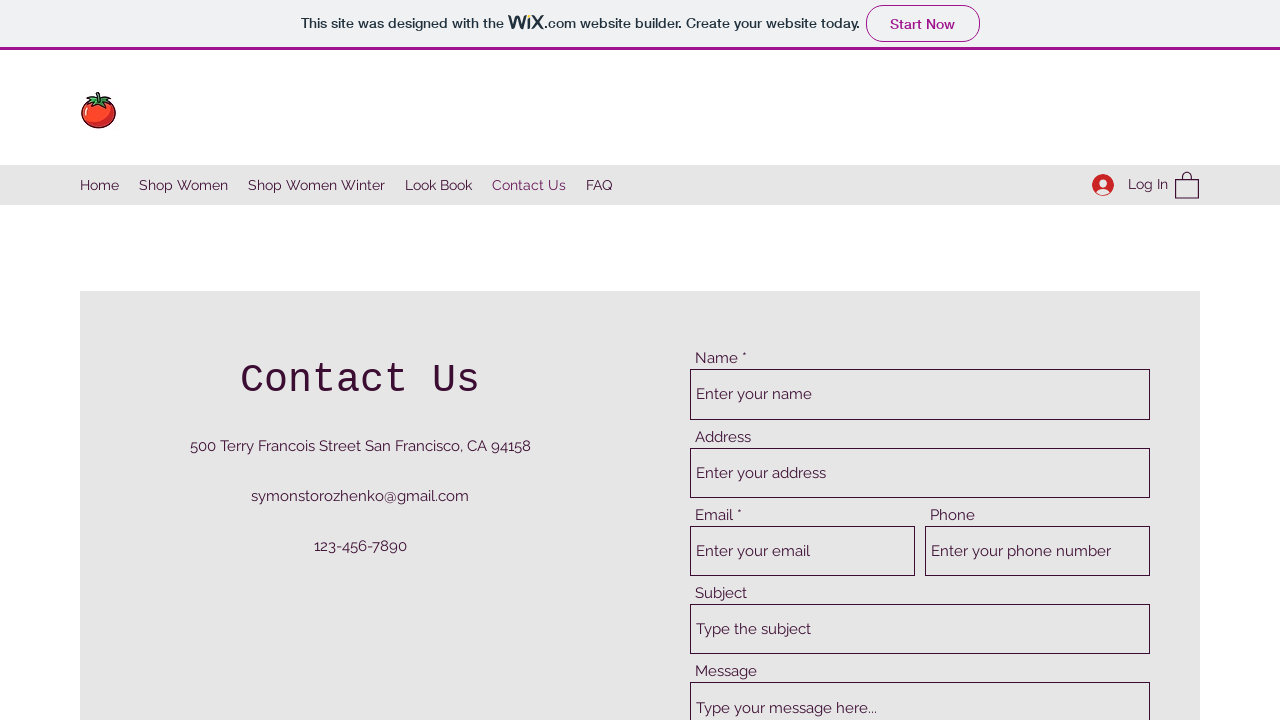

Clicked on name field at (920, 394) on internal:attr=[placeholder="Enter your name"i]
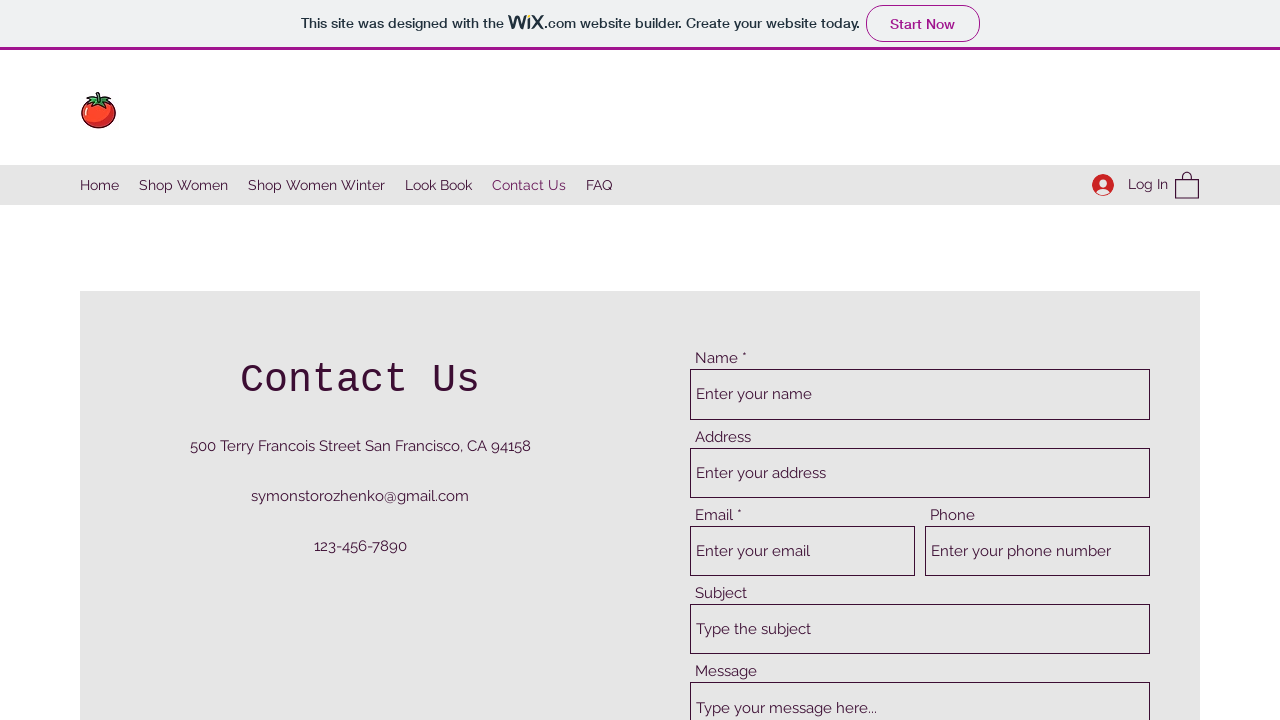

Filled name field with 'Ahad' on internal:attr=[placeholder="Enter your name"i]
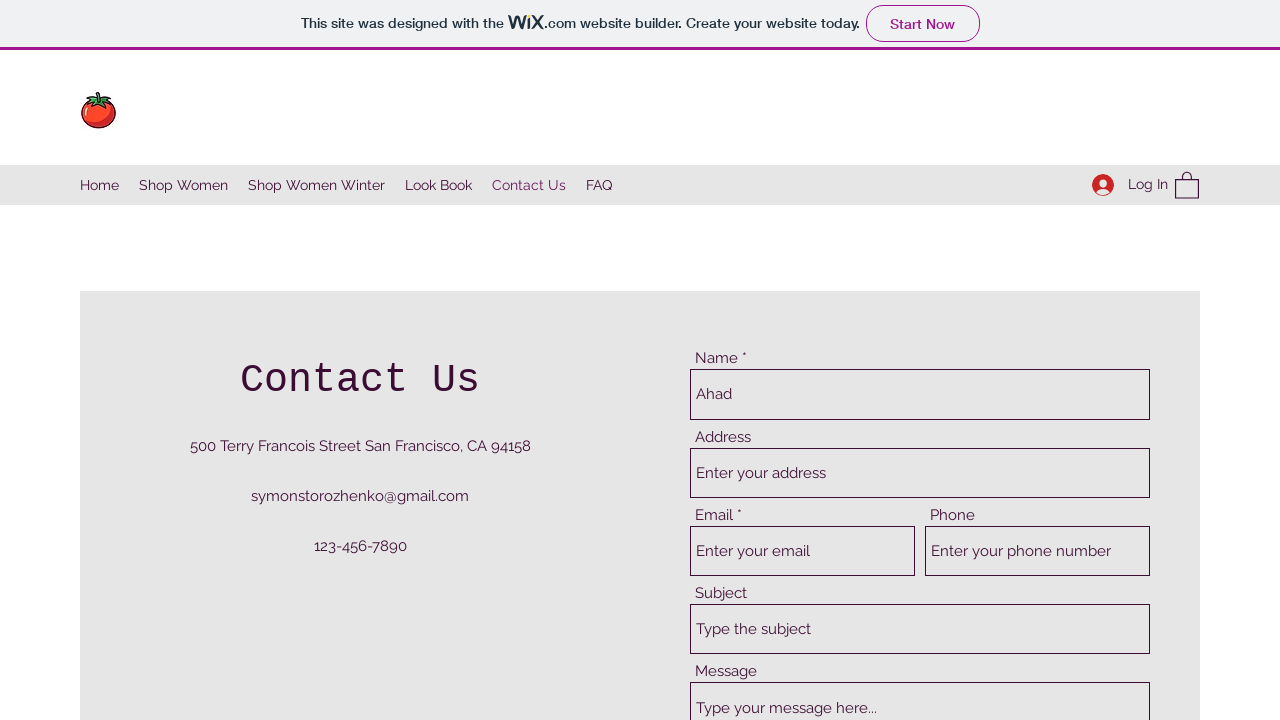

Pressed Tab to move to next field on internal:attr=[placeholder="Enter your name"i]
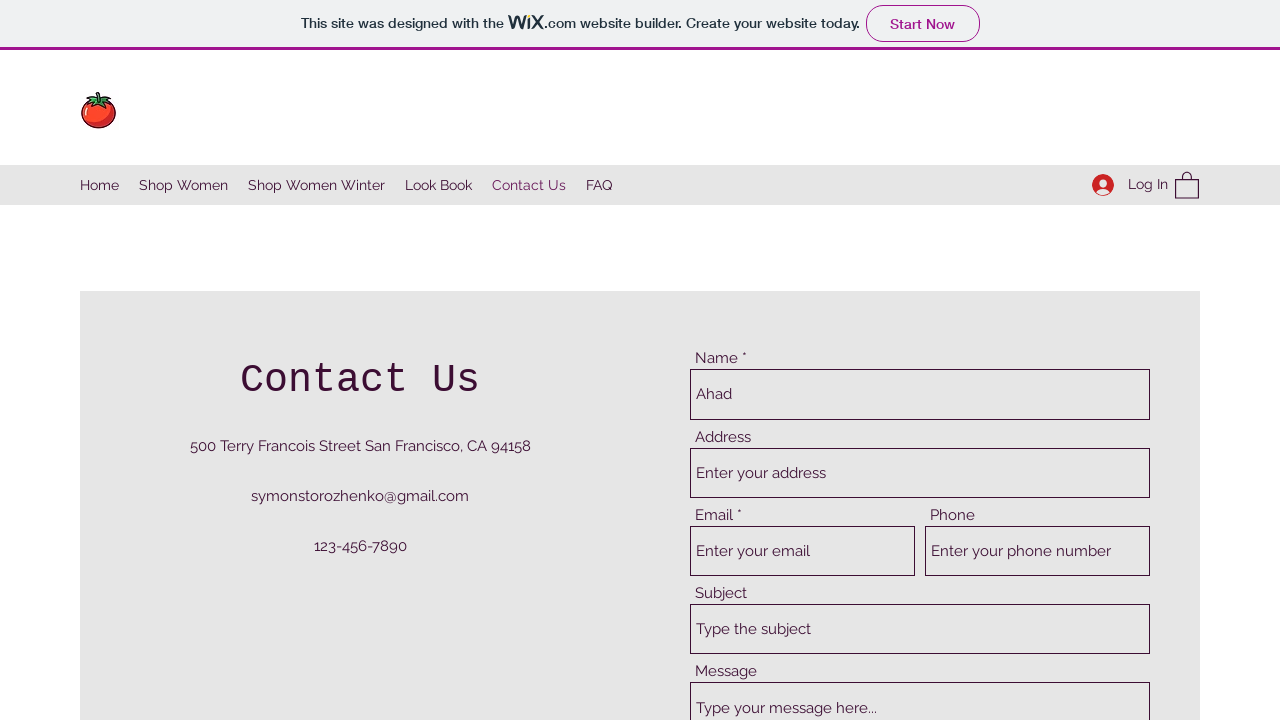

Filled address field with email 'ahada123@gmail.com' on internal:attr=[placeholder="Enter your address"i]
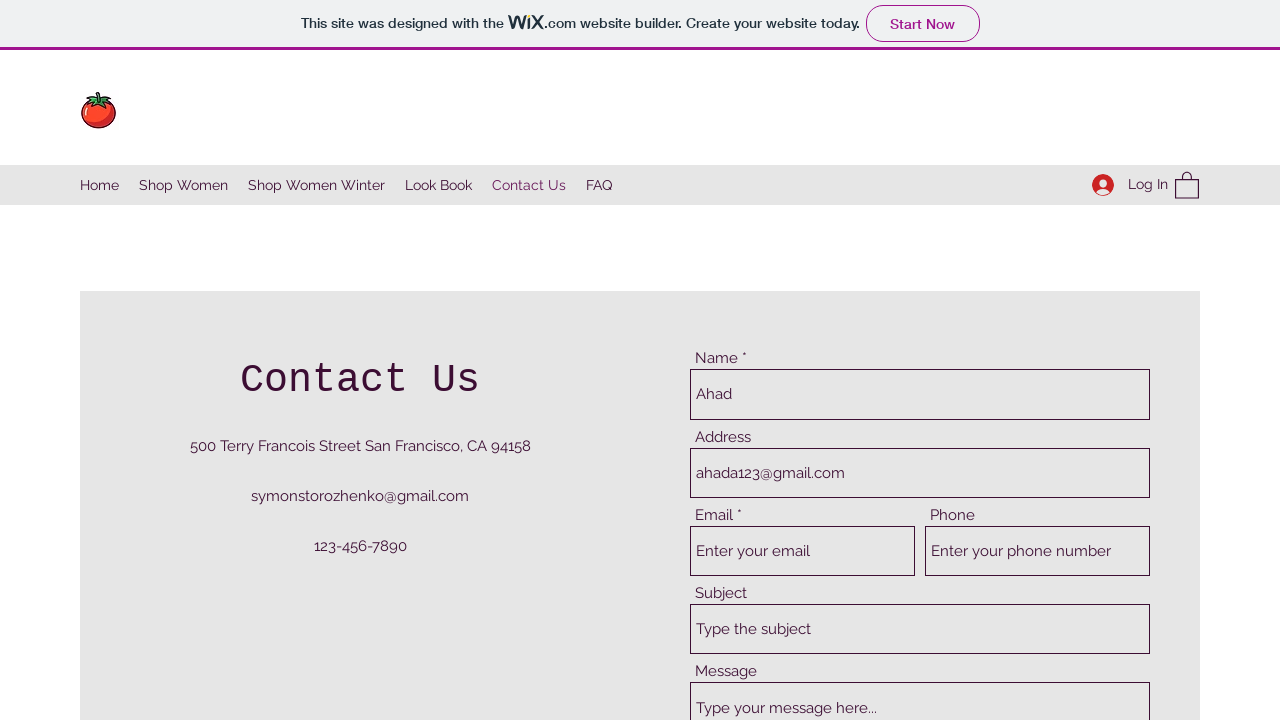

Pressed Tab to move to next field on internal:attr=[placeholder="Enter your address"i]
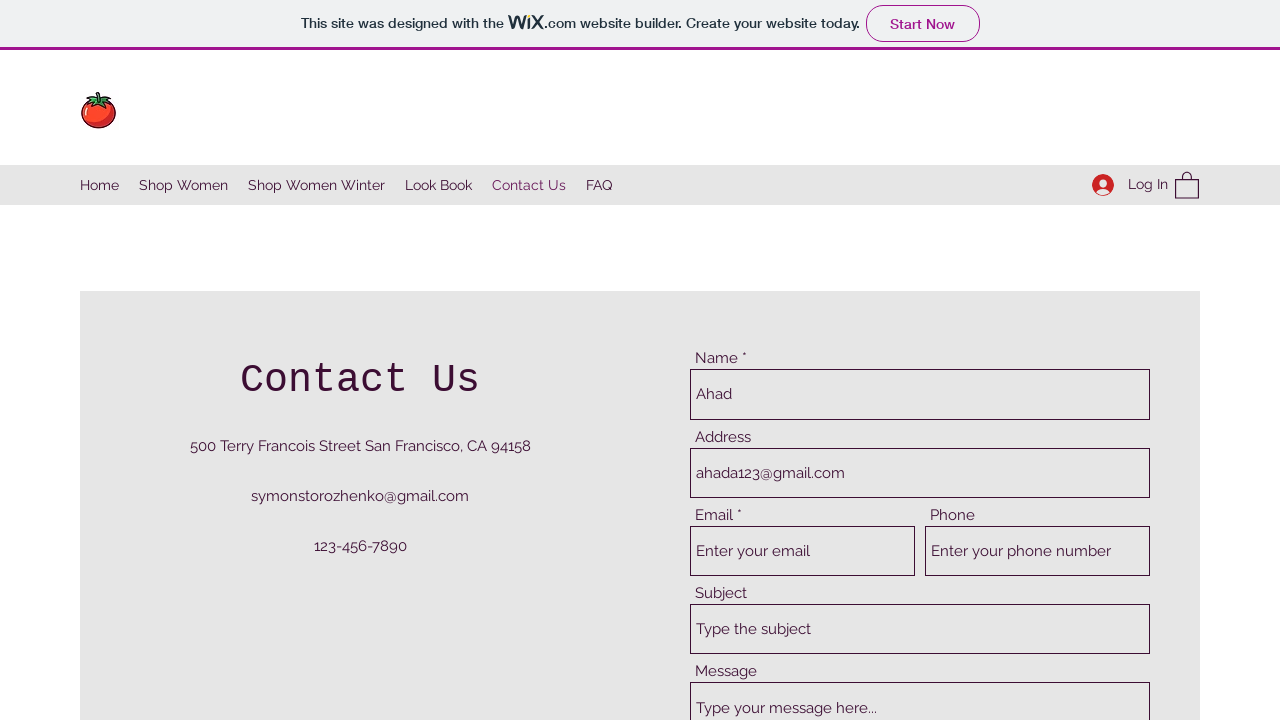

Filled email field with 'ahada123@gmail.com' on internal:attr=[placeholder="Enter your email"i]
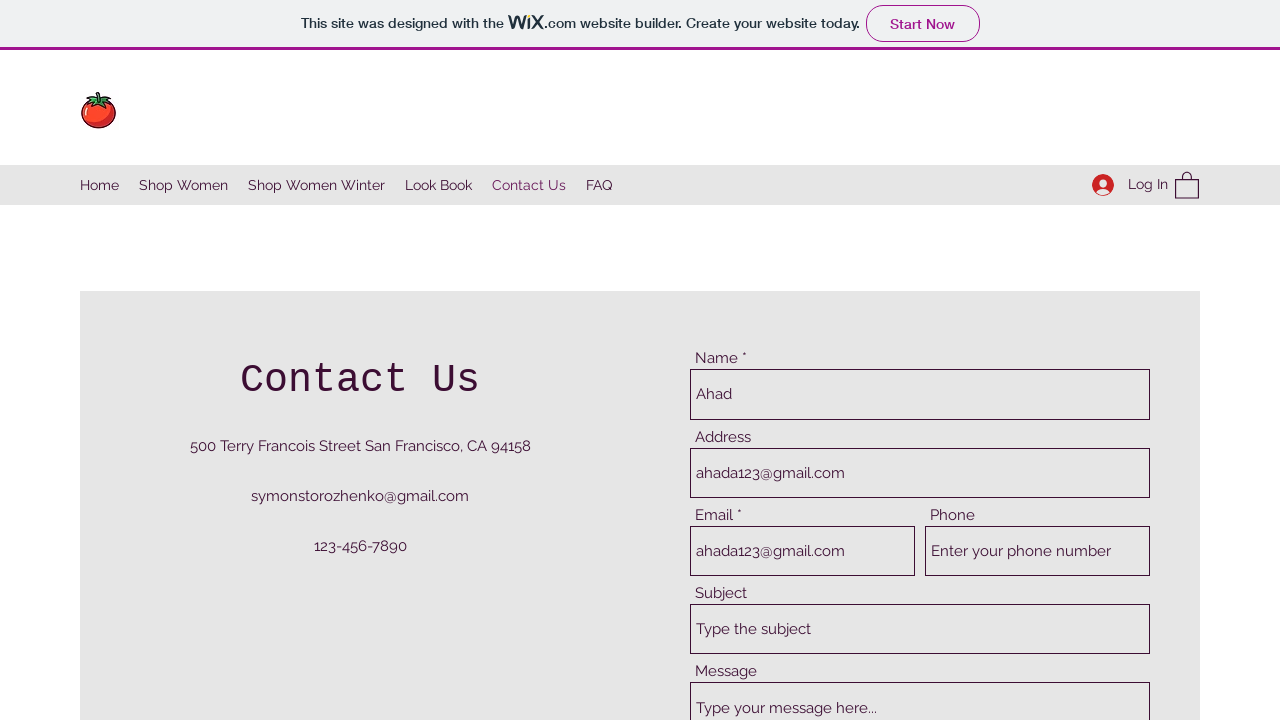

Clicked on address field at (920, 473) on internal:attr=[placeholder="Enter your address"i]
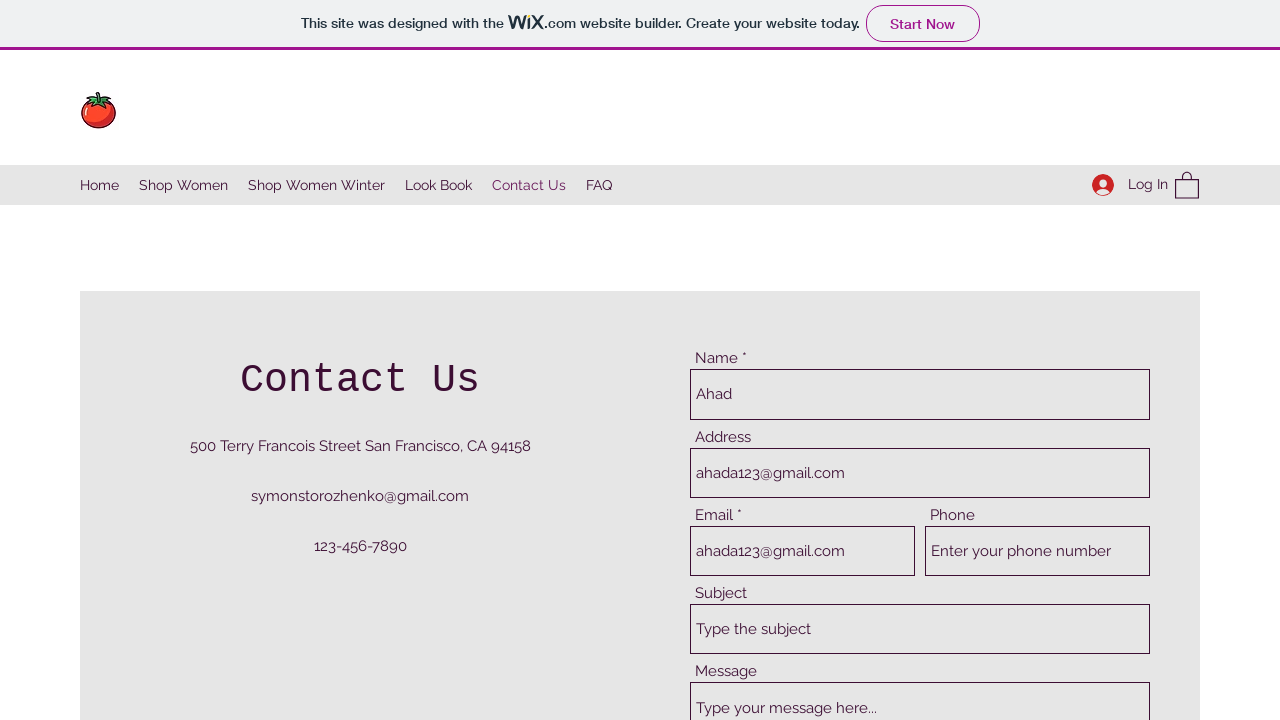

Filled address field with '12str 77 address' on internal:attr=[placeholder="Enter your address"i]
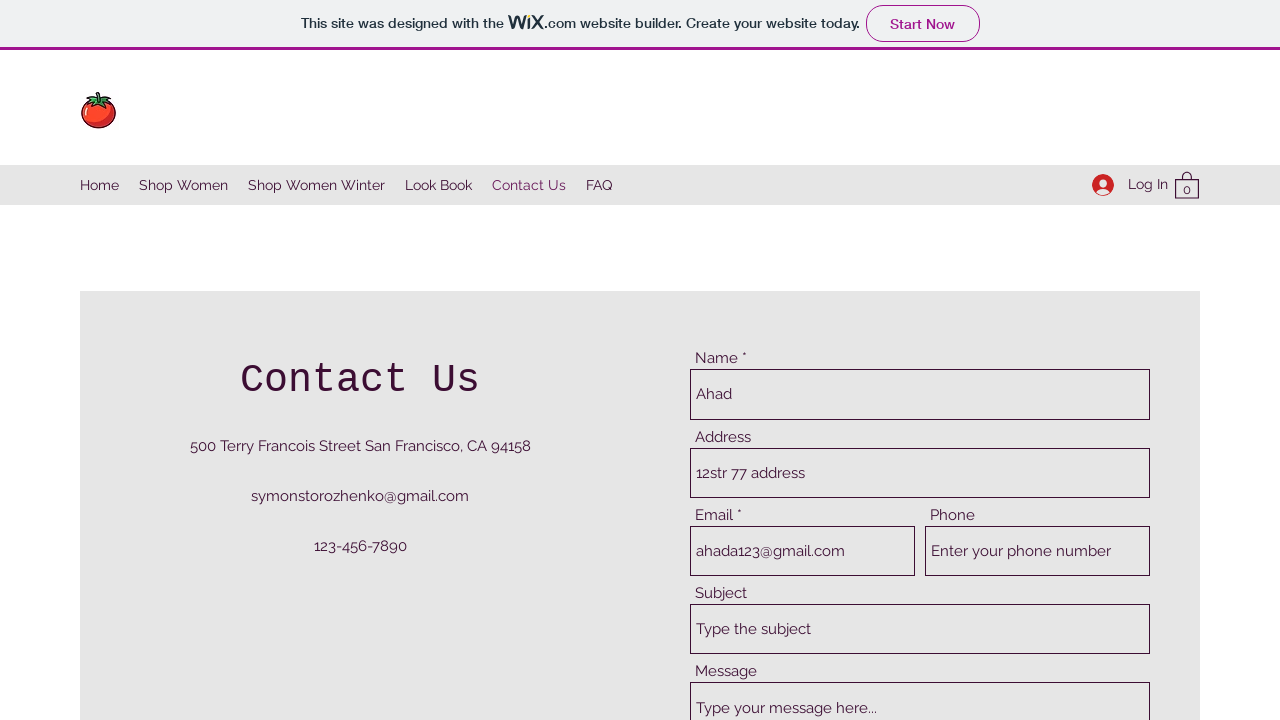

Clicked on phone number field at (1038, 551) on internal:attr=[placeholder="Enter your phone number"i]
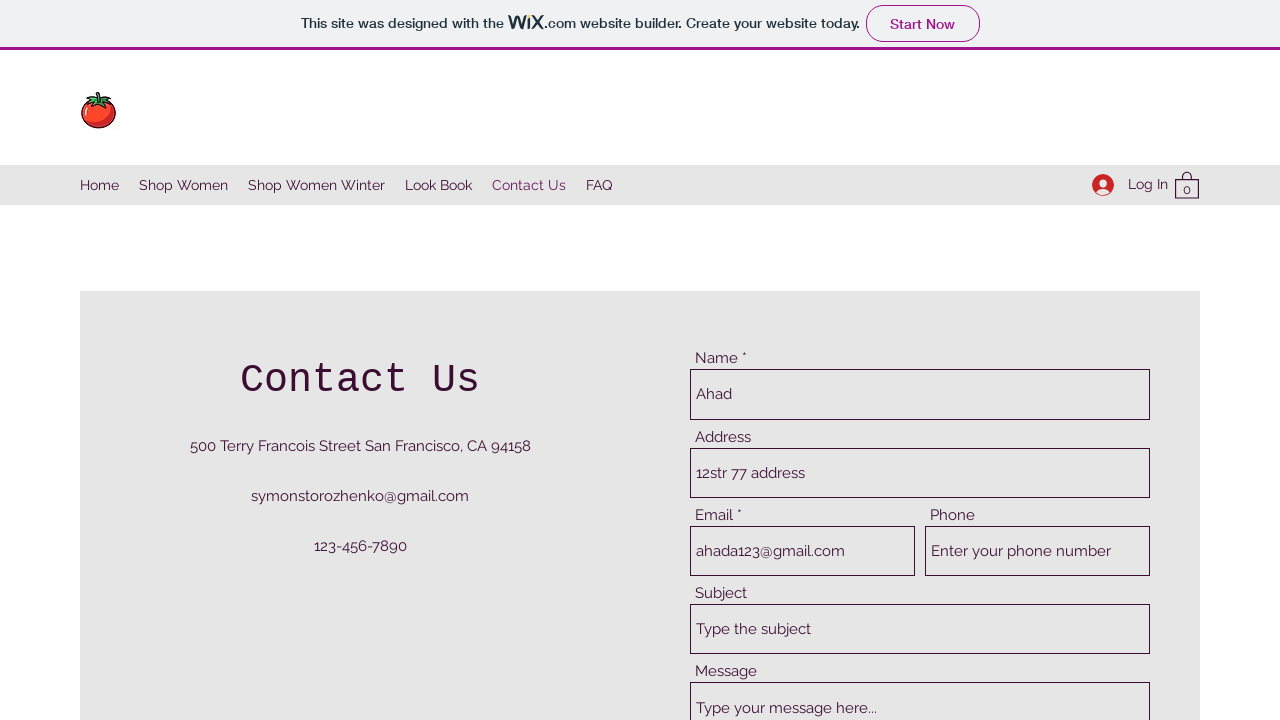

Filled phone number field with '12345887654' on internal:attr=[placeholder="Enter your phone number"i]
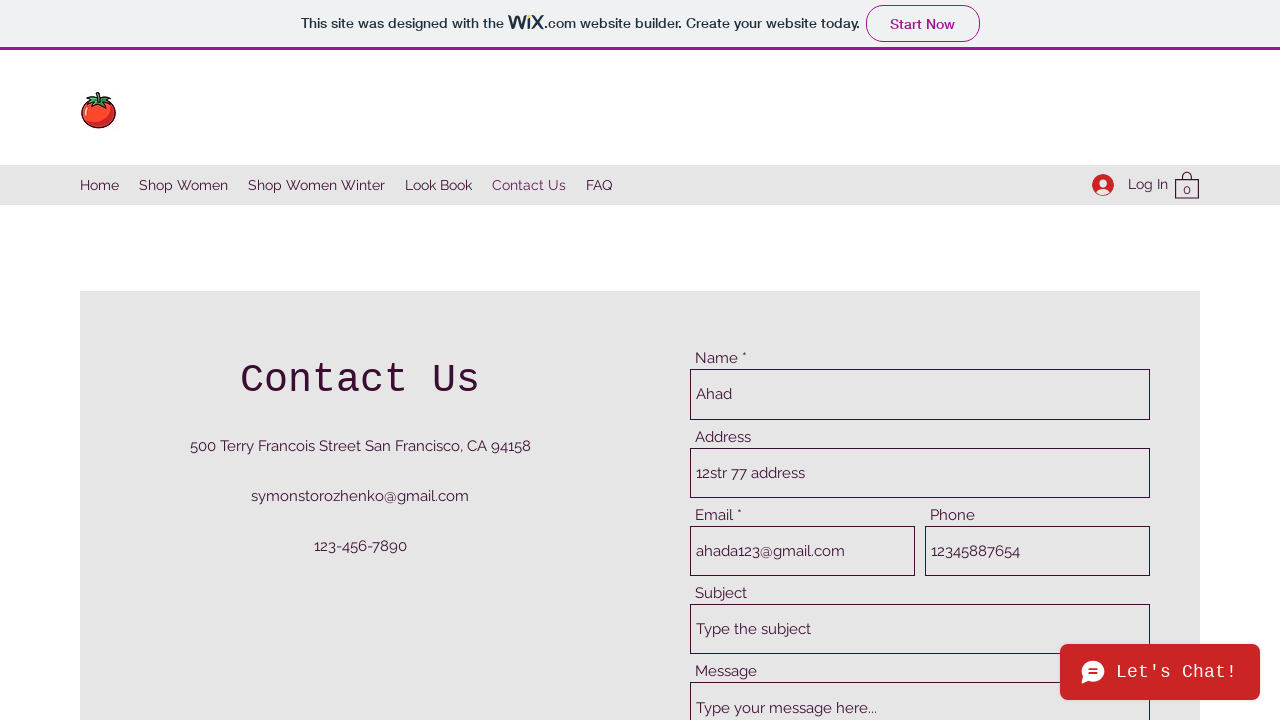

Clicked on subject field at (920, 629) on internal:attr=[placeholder="Type the subject"i]
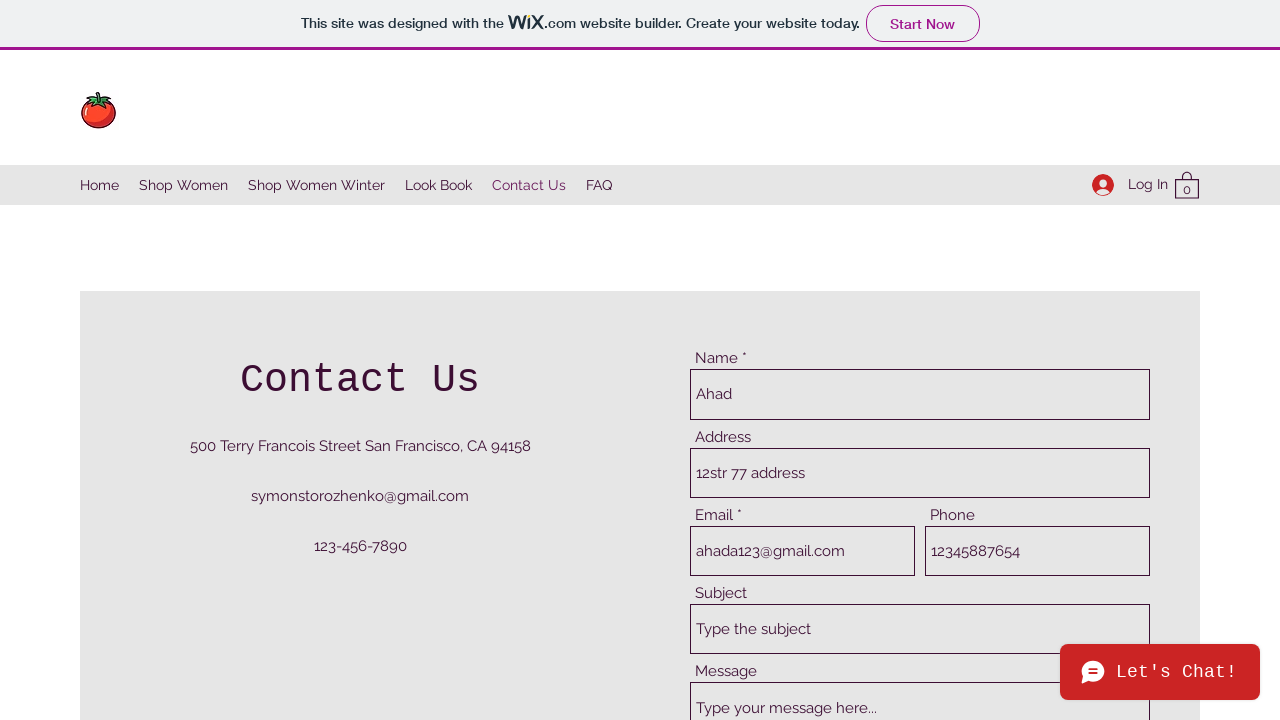

Filled subject field with 'dummy subject' on internal:attr=[placeholder="Type the subject"i]
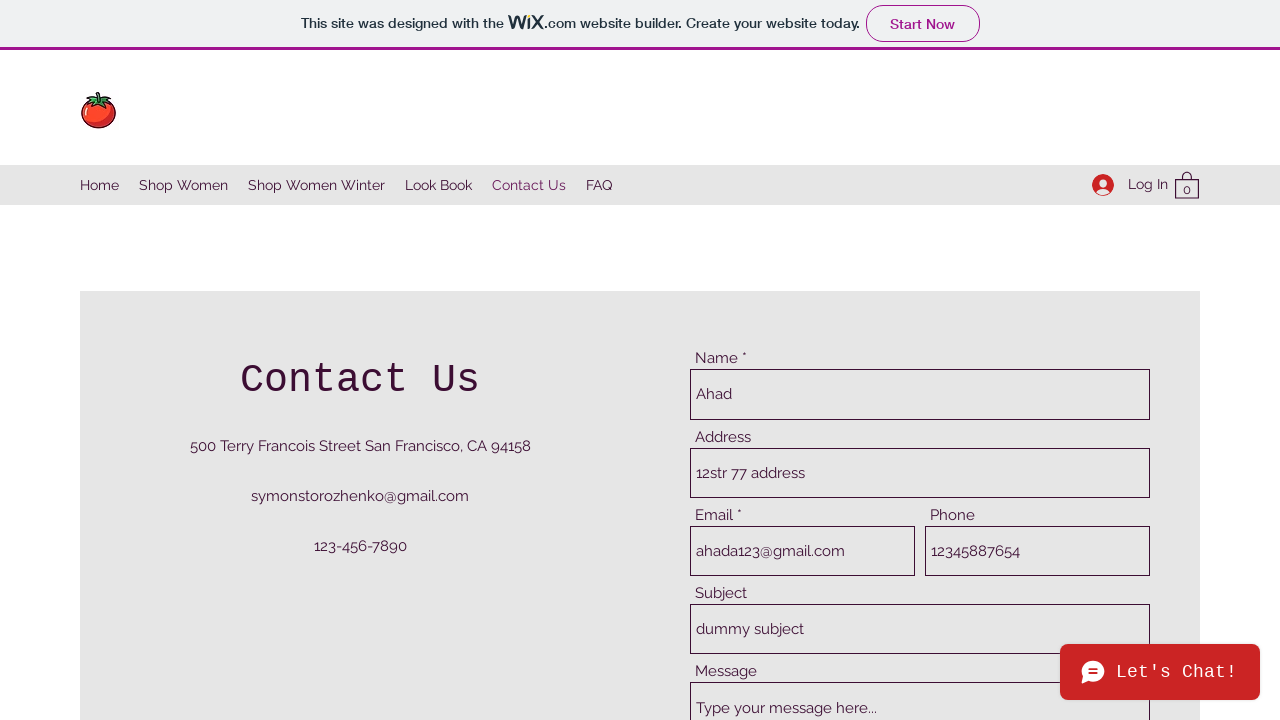

Clicked on message field at (920, 658) on internal:attr=[placeholder="Type your message here..."i]
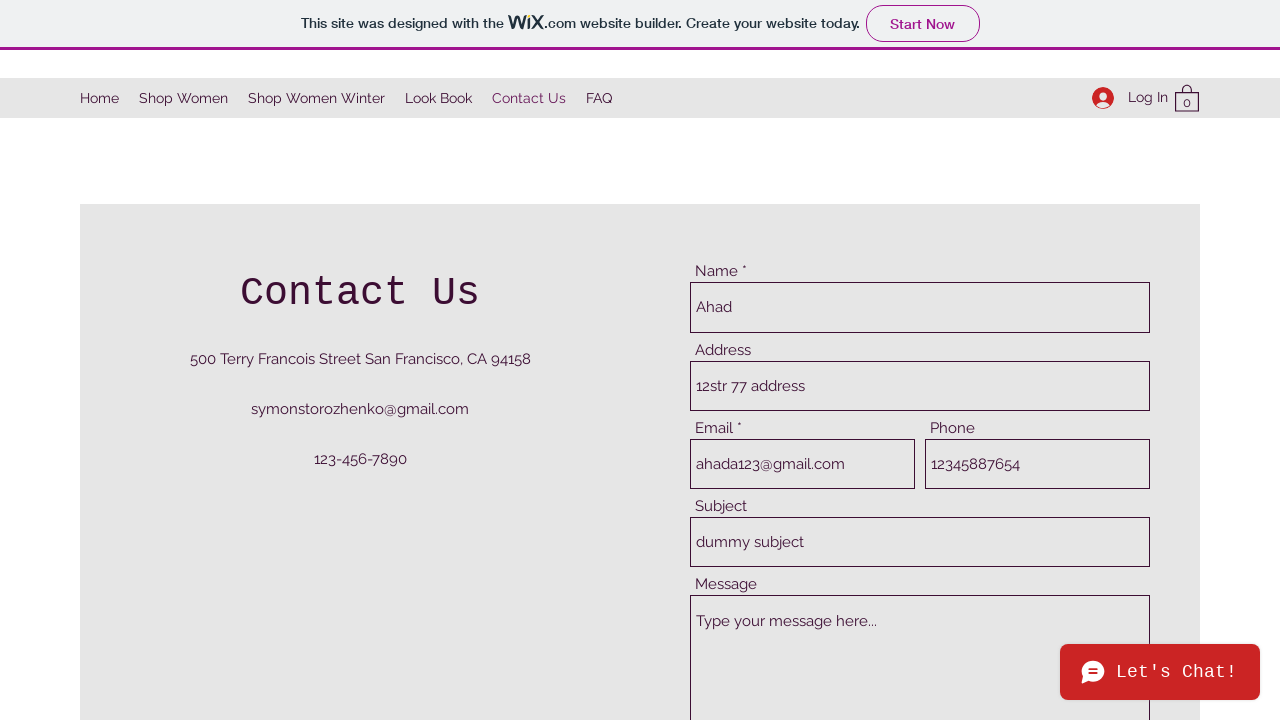

Filled message field with 'here is a message' on internal:attr=[placeholder="Type your message here..."i]
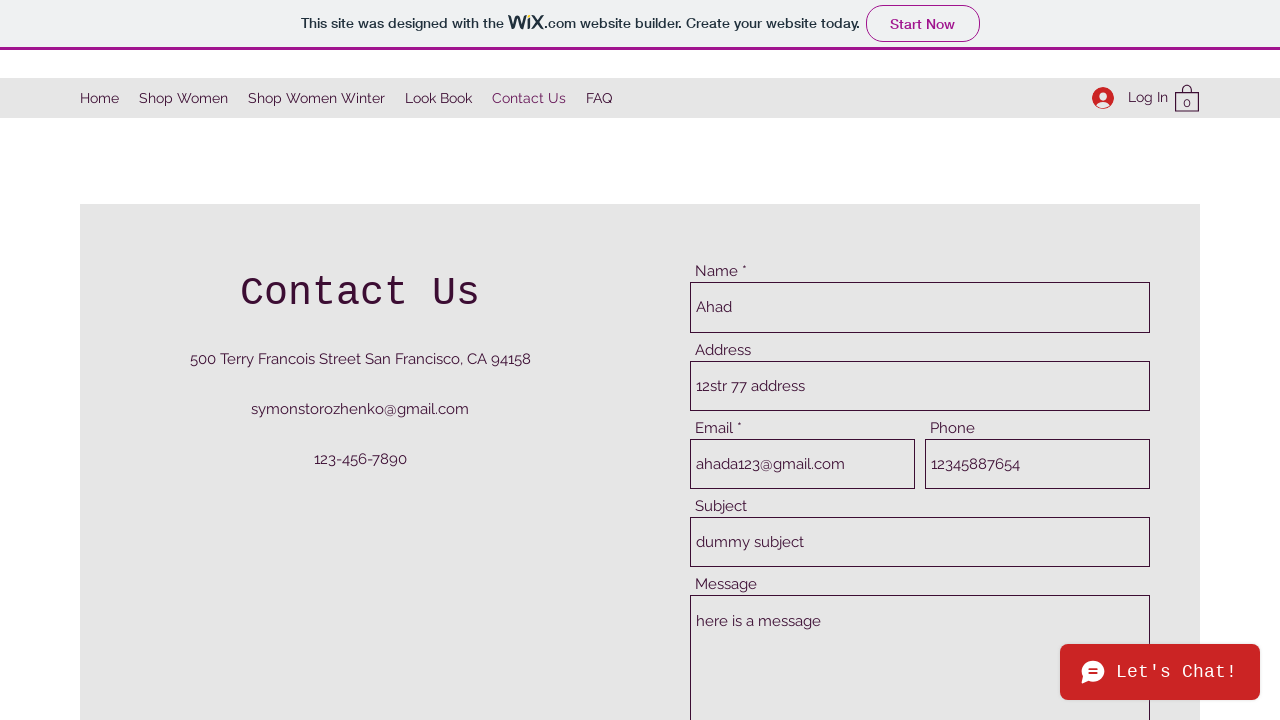

Clicked submit button to submit the contact form at (1079, 360) on internal:testid=[data-testid="buttonElement"s]
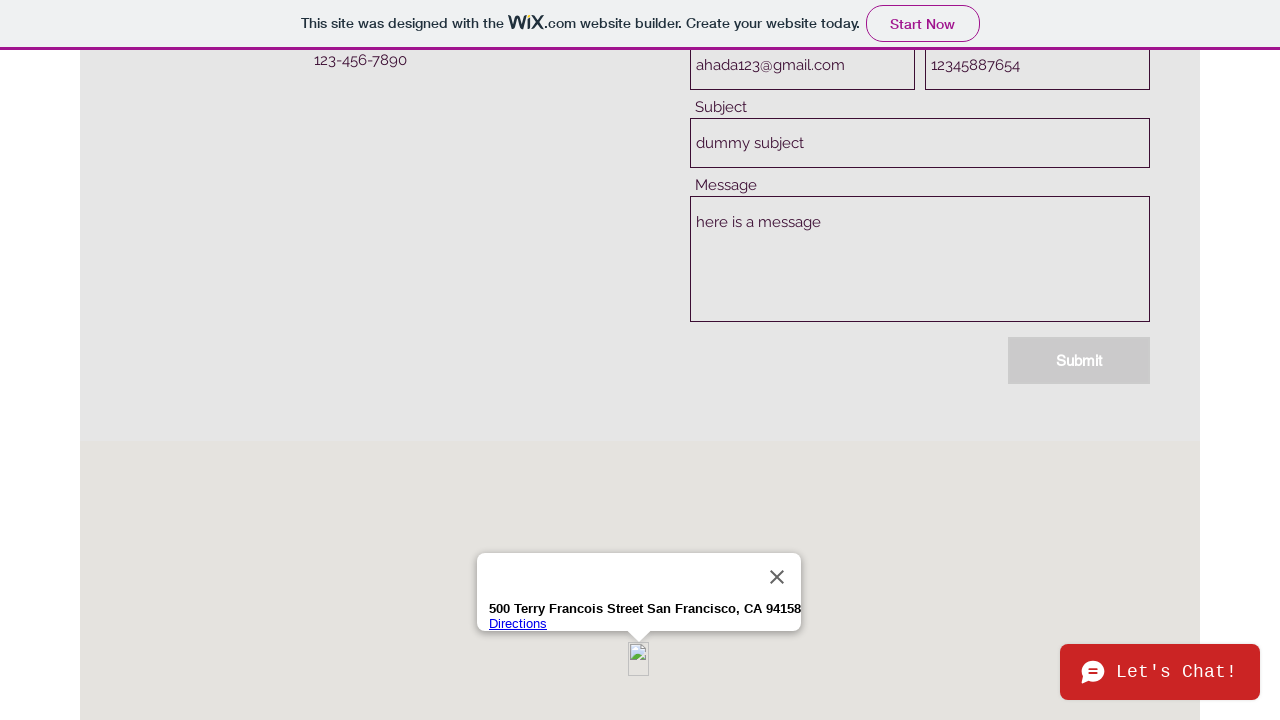

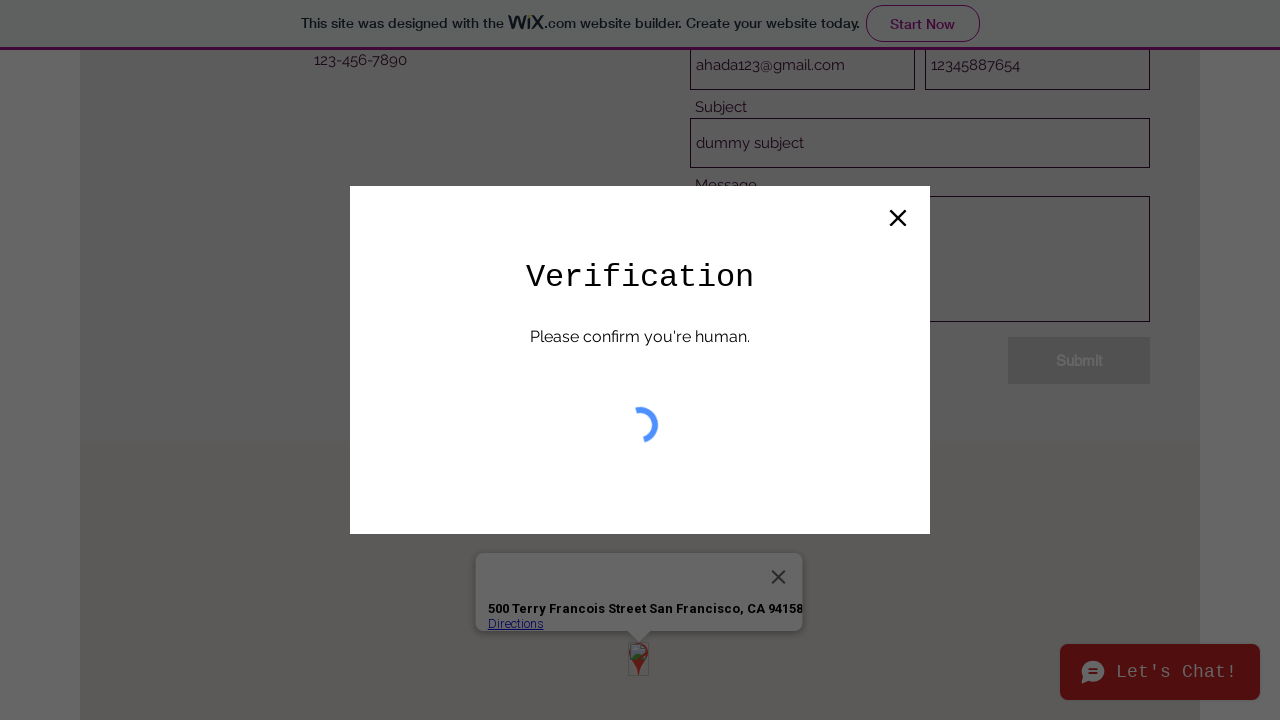